Tests color picker functionality by changing its value using JavaScript execution and verifying the color change from the initial value to red.

Starting URL: https://bonigarcia.dev/selenium-webdriver-java/web-form.html

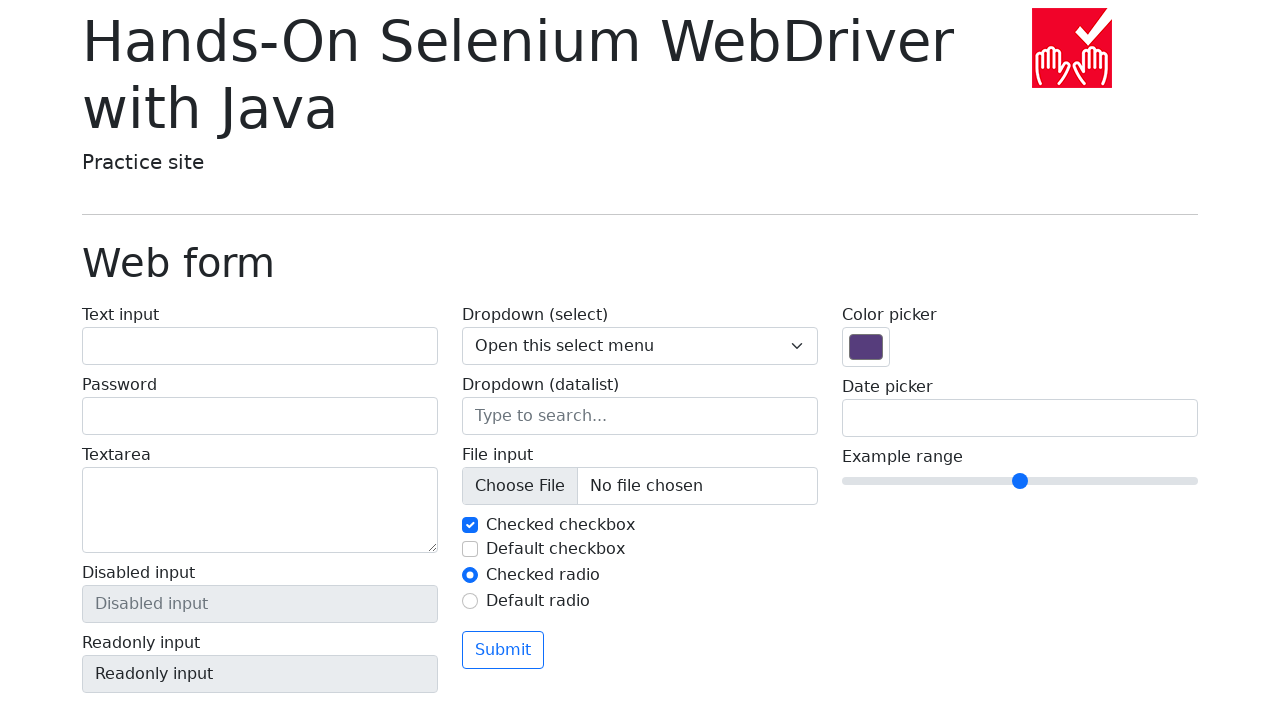

Located color picker input element
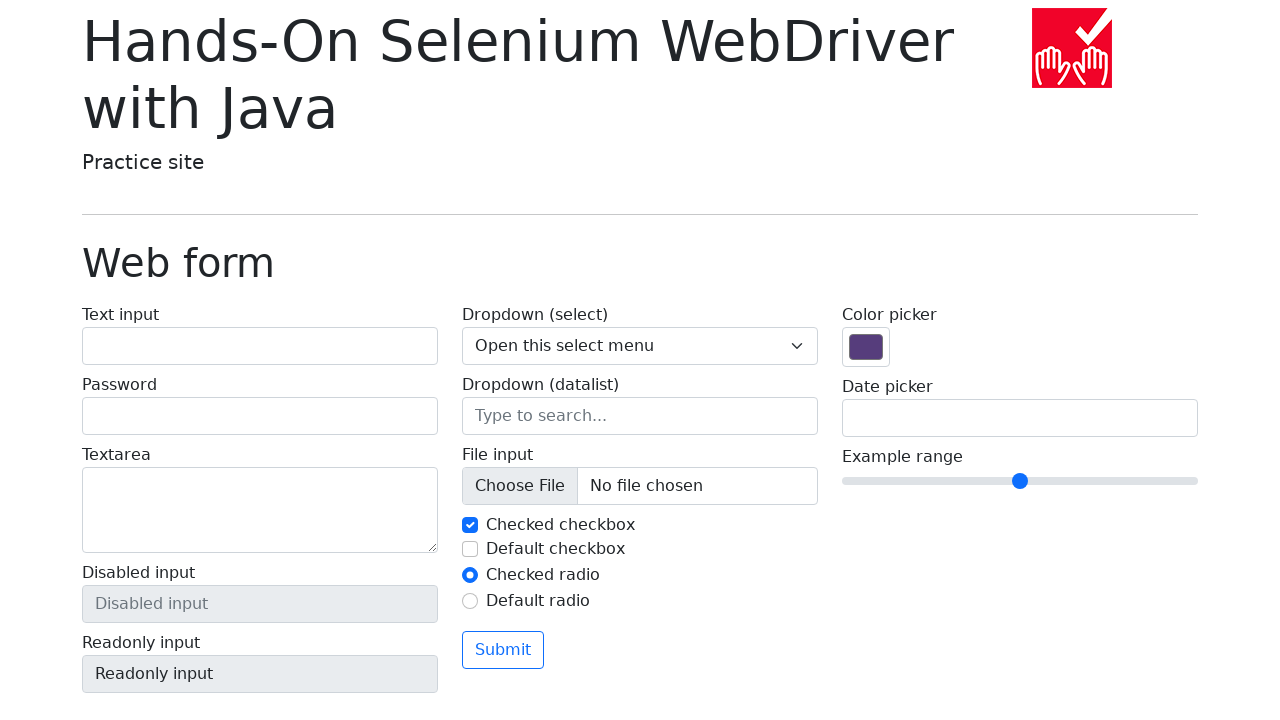

Retrieved initial color value: #563d7c
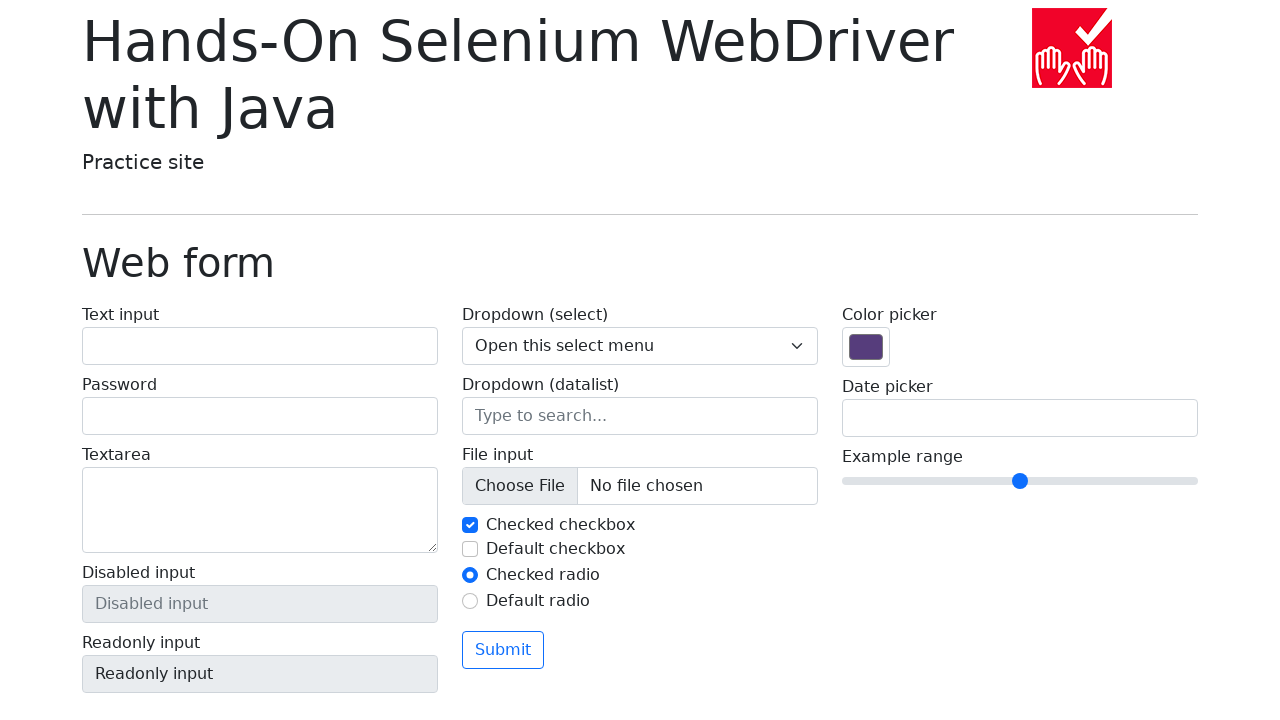

Executed JavaScript to set color picker value to red (#ff0000)
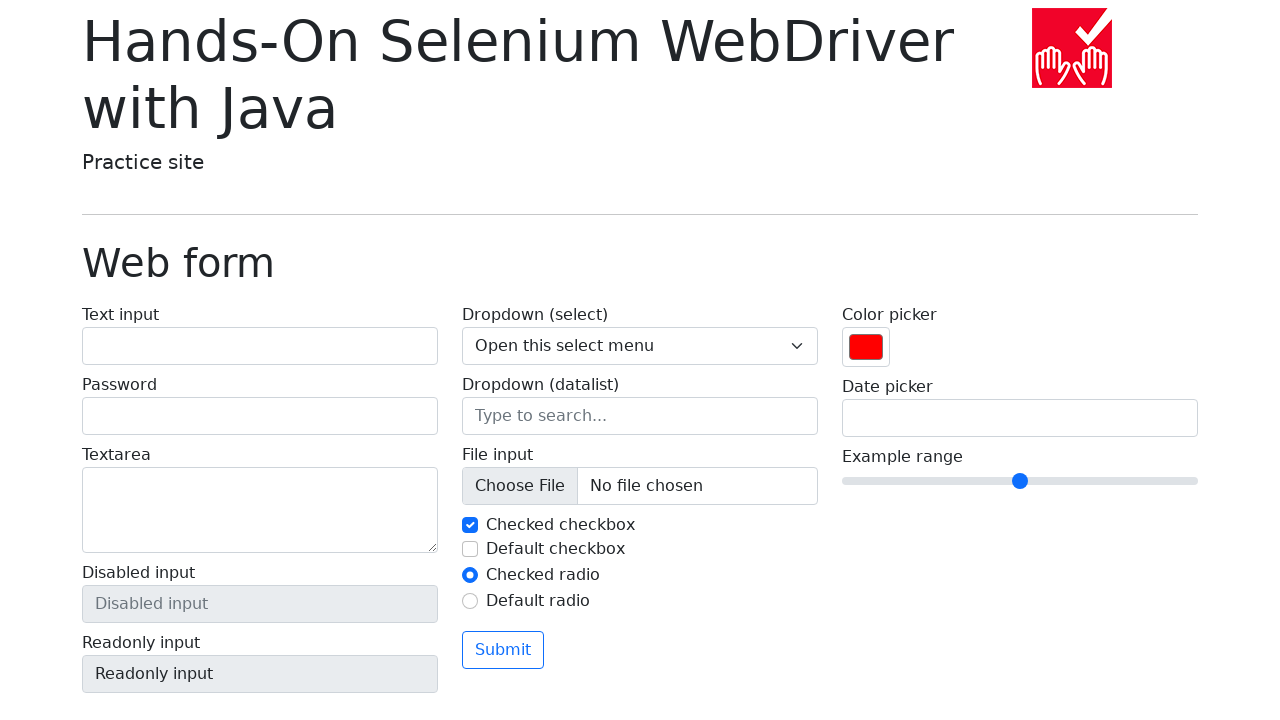

Retrieved final color value: #ff0000
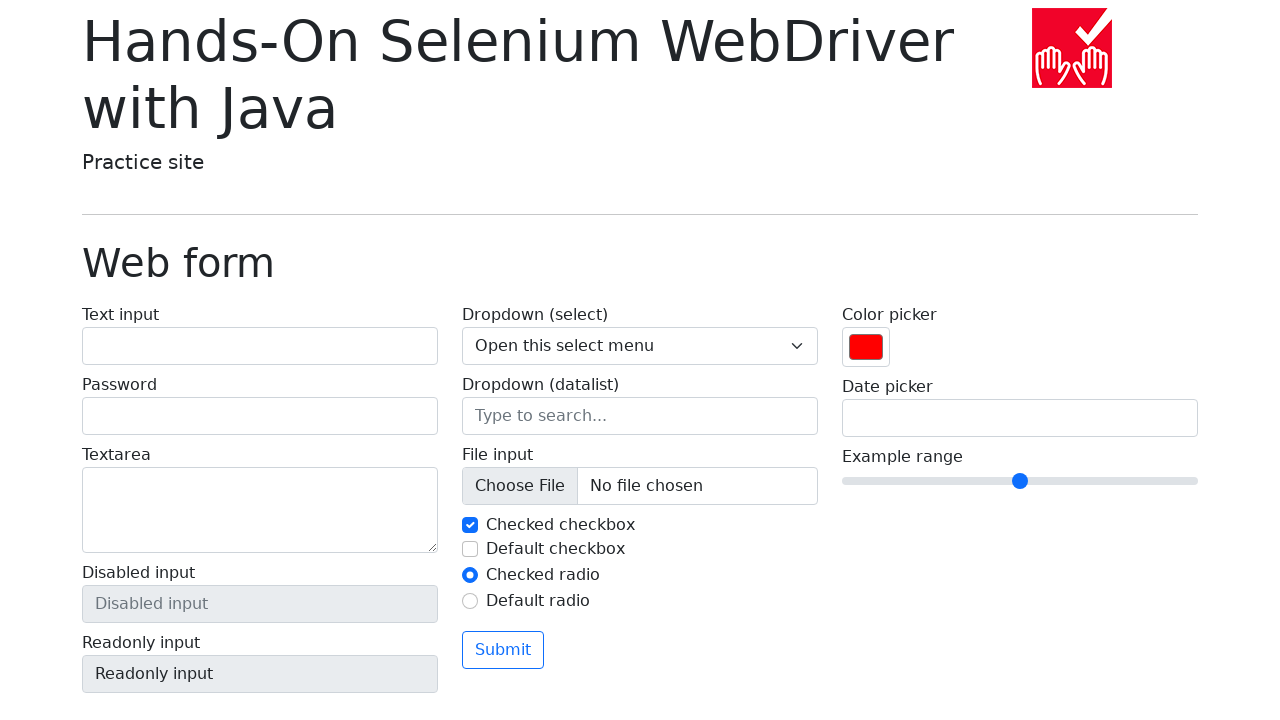

Verified final color differs from initial color
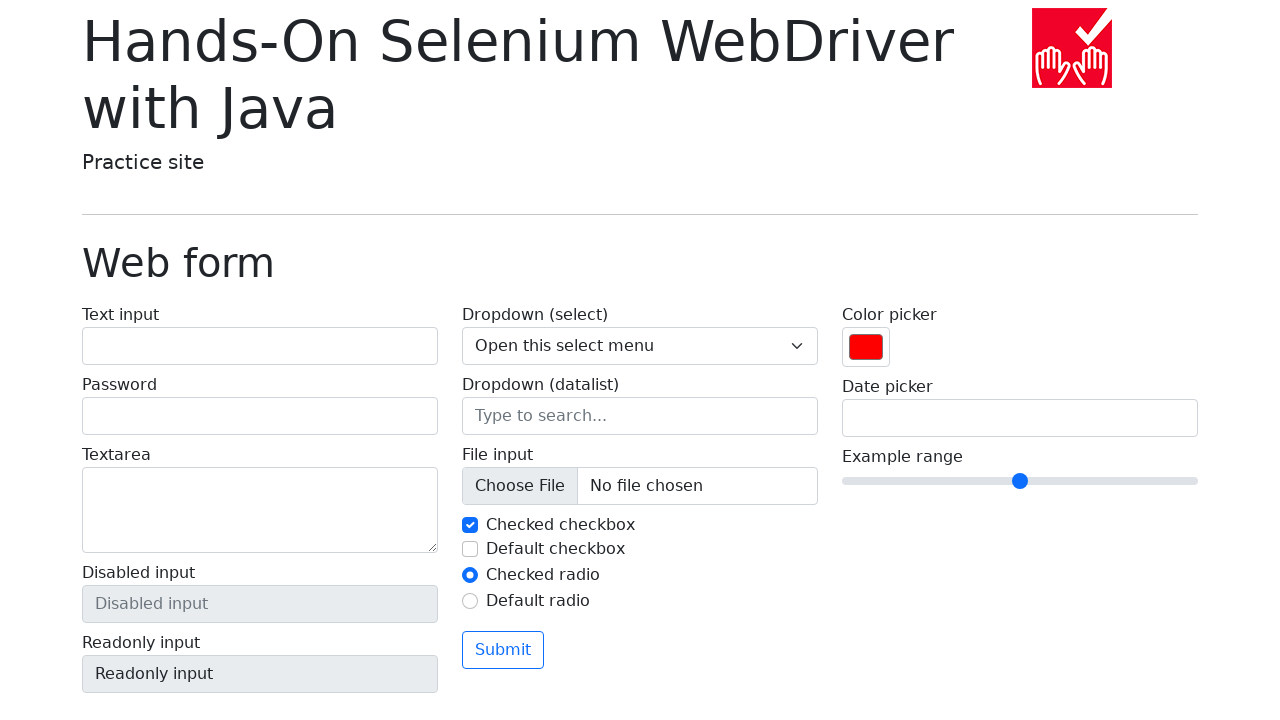

Verified final color equals red (#ff0000)
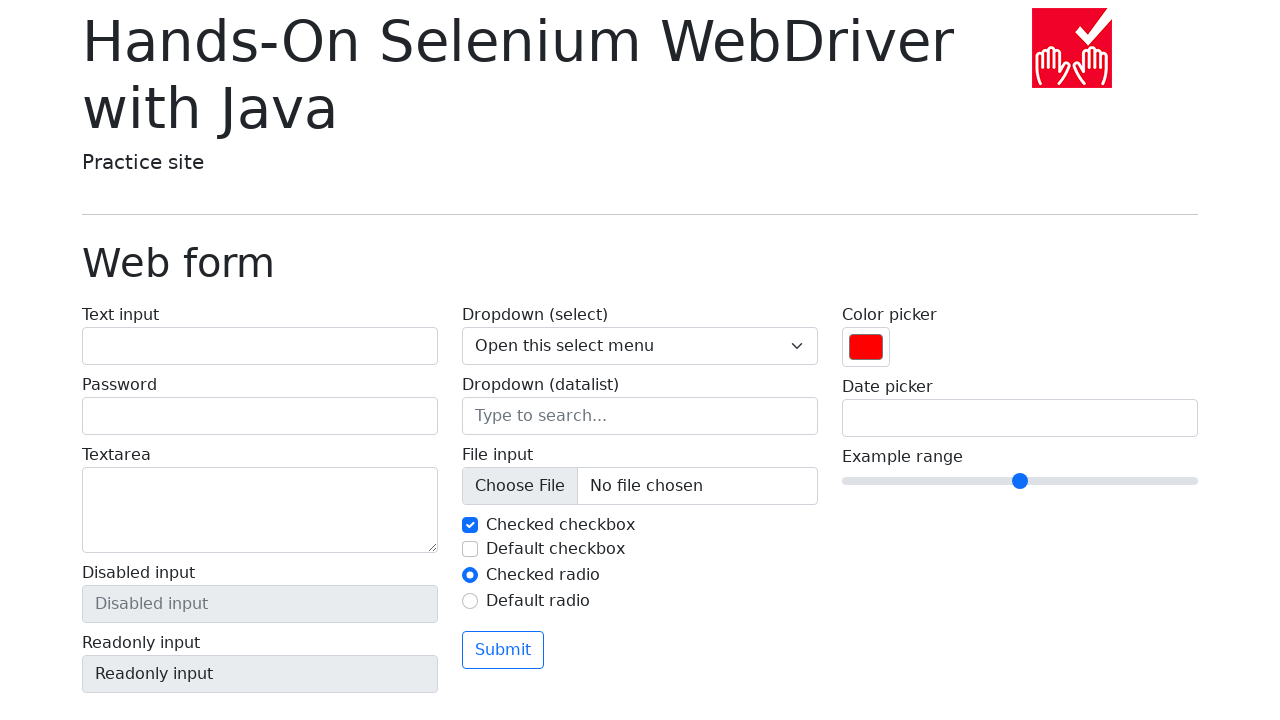

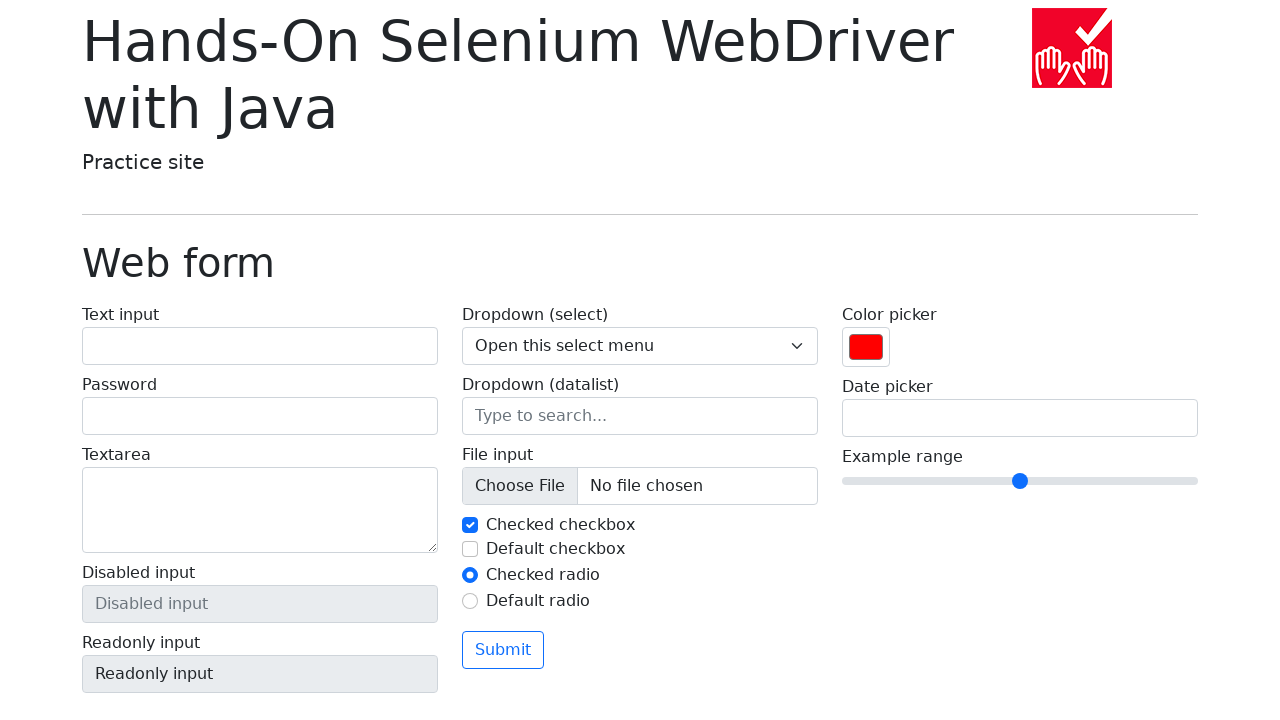